Tests keyboard actions by navigating to a jQuery UI page and performing PAGE_DOWN and PAGE_UP key presses to scroll the page

Starting URL: https://jqueryui.com/draggable/

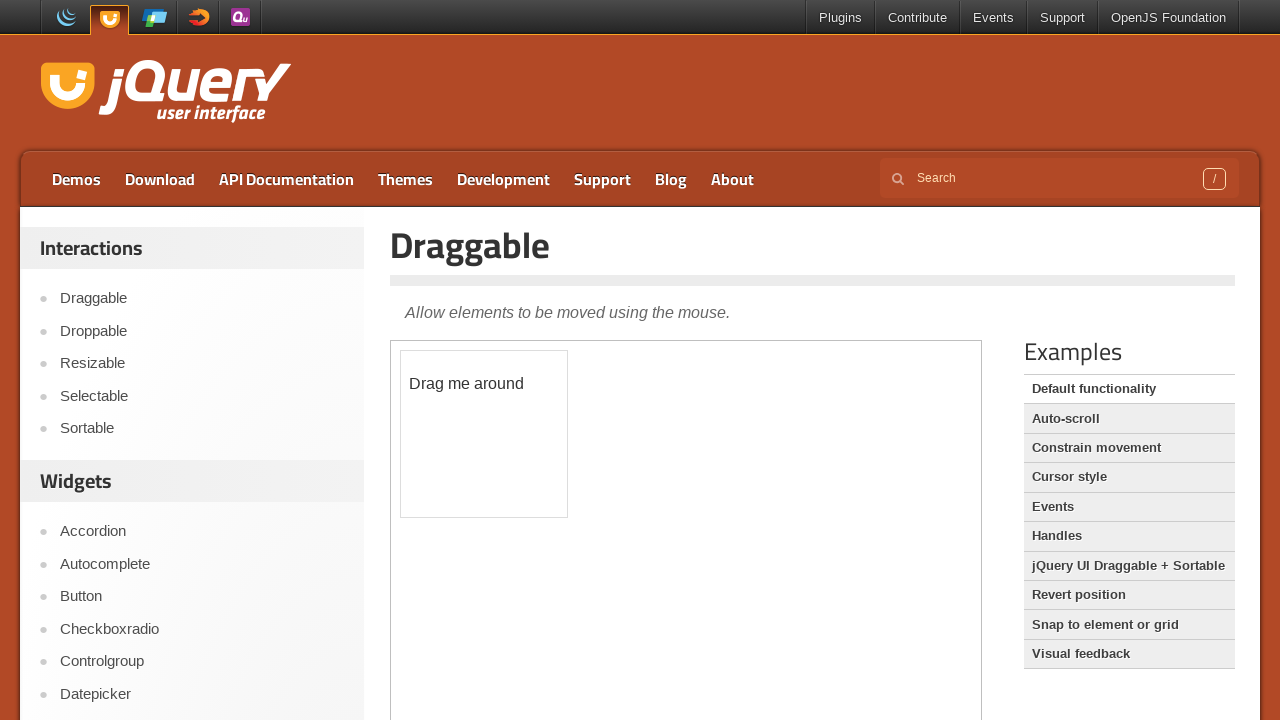

Pressed PAGE_DOWN key to scroll down the page
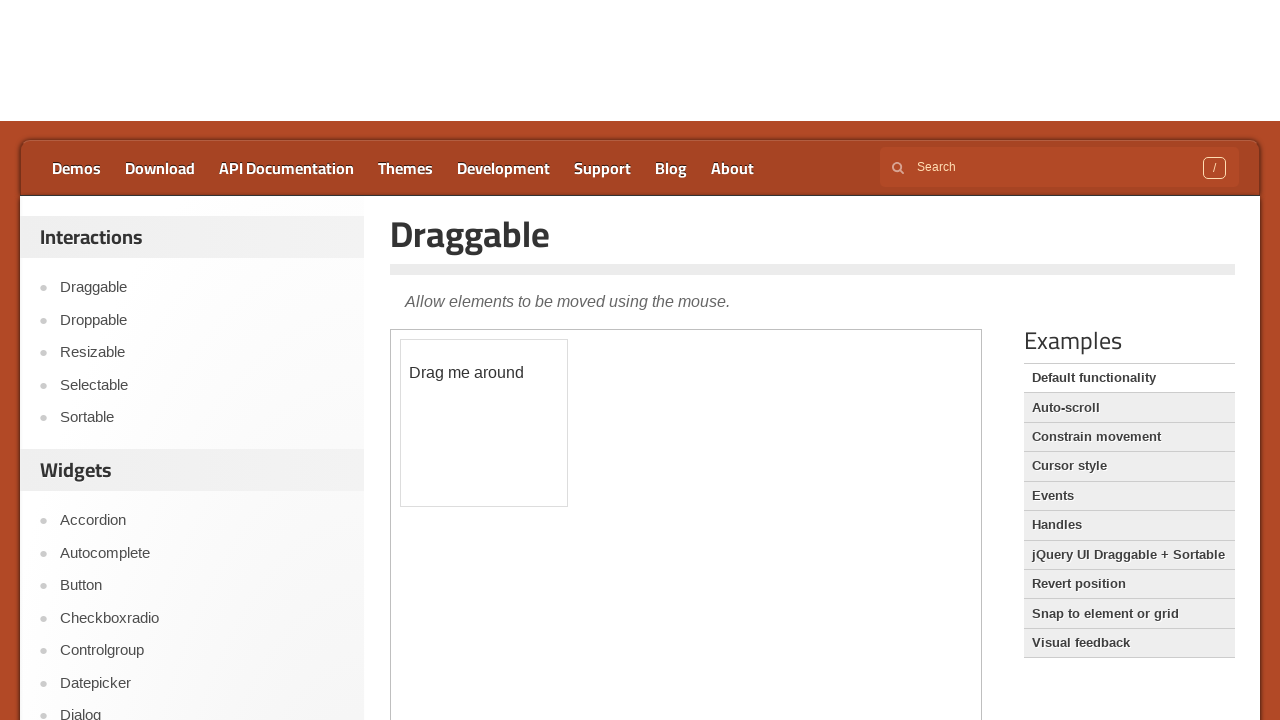

Waited 2 seconds to observe the scroll effect
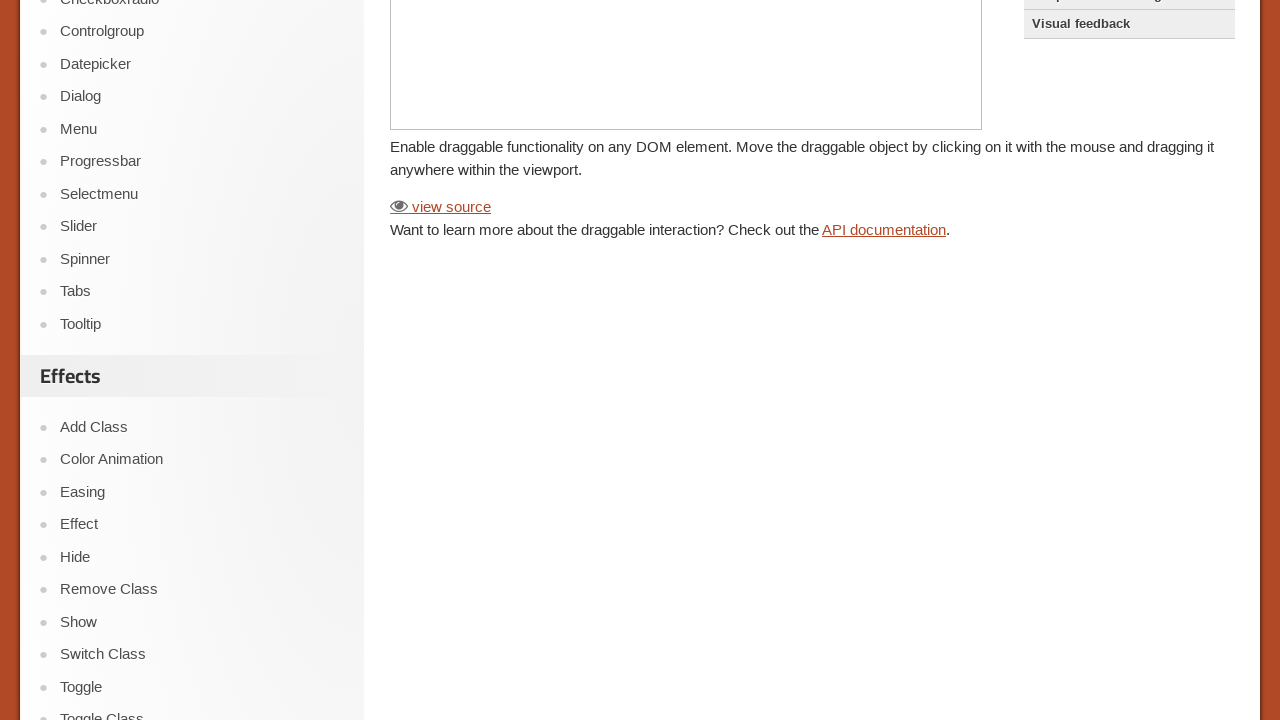

Pressed PAGE_UP key to scroll back up the page
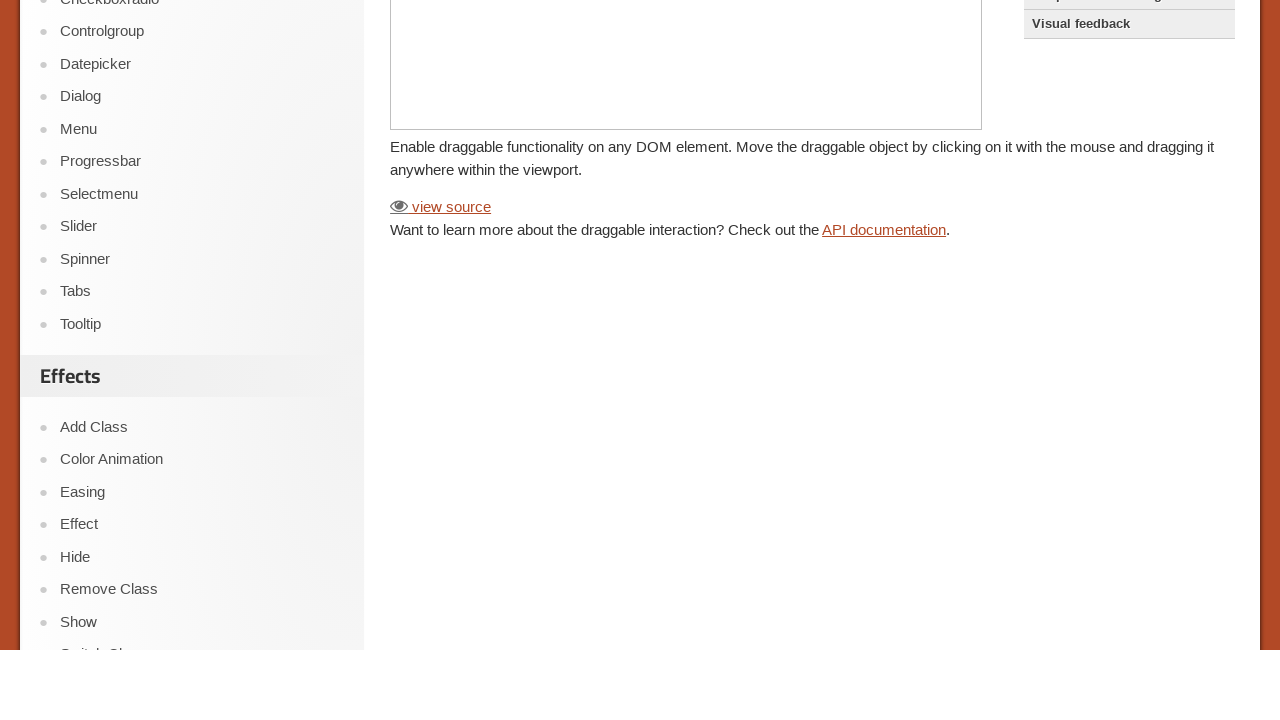

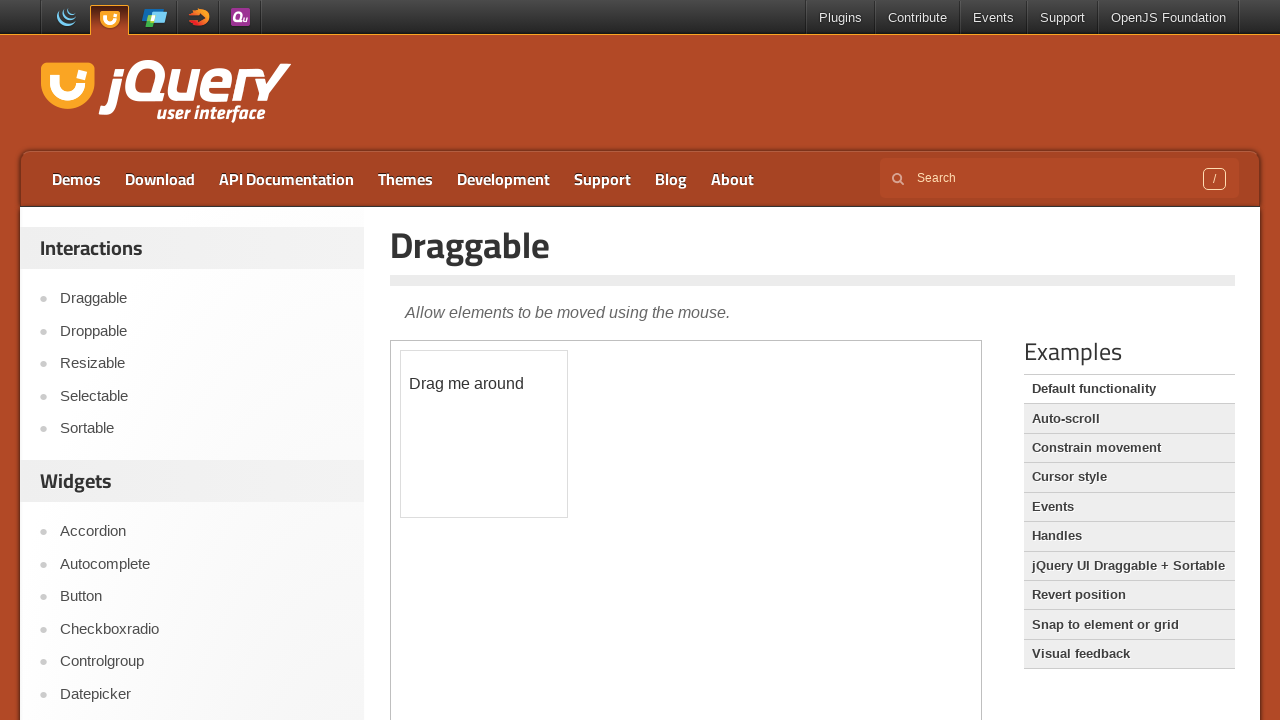